Navigates to a chemical compound index page and waits for the page to fully load, verifying the page content is accessible.

Starting URL: https://www.chemsrc.com/casindex/1.html

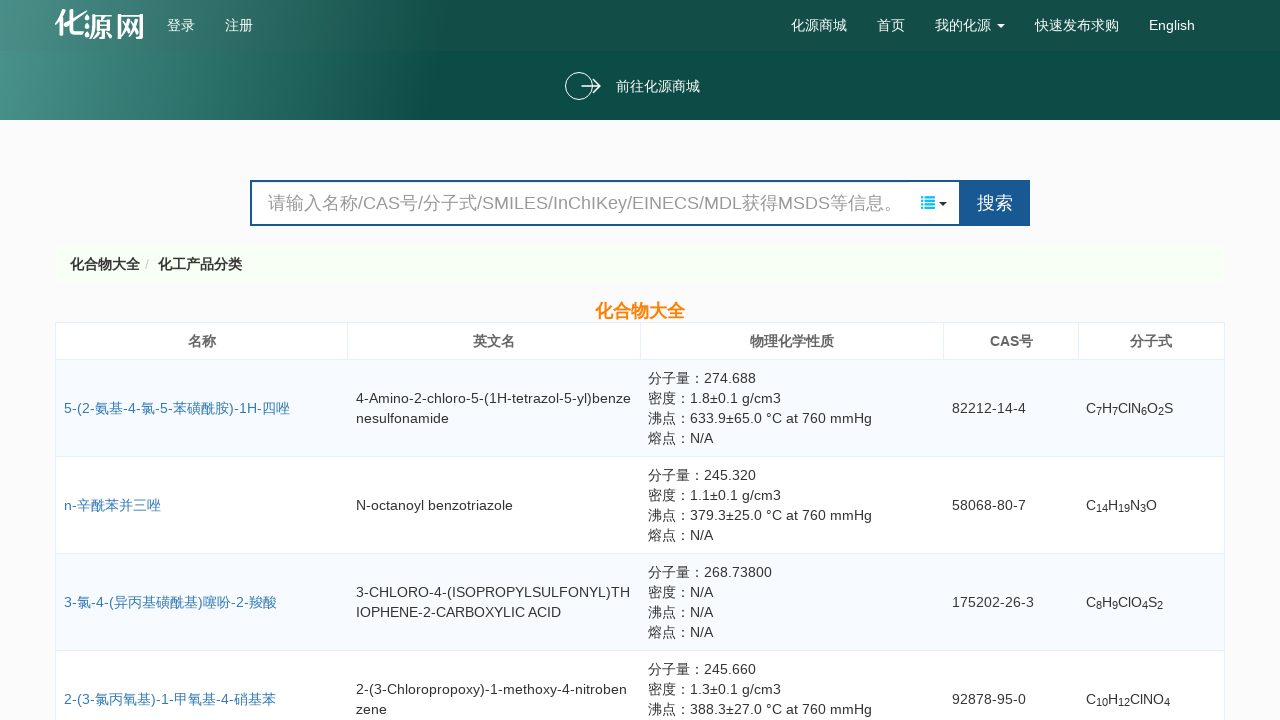

Waited for page to reach networkidle state
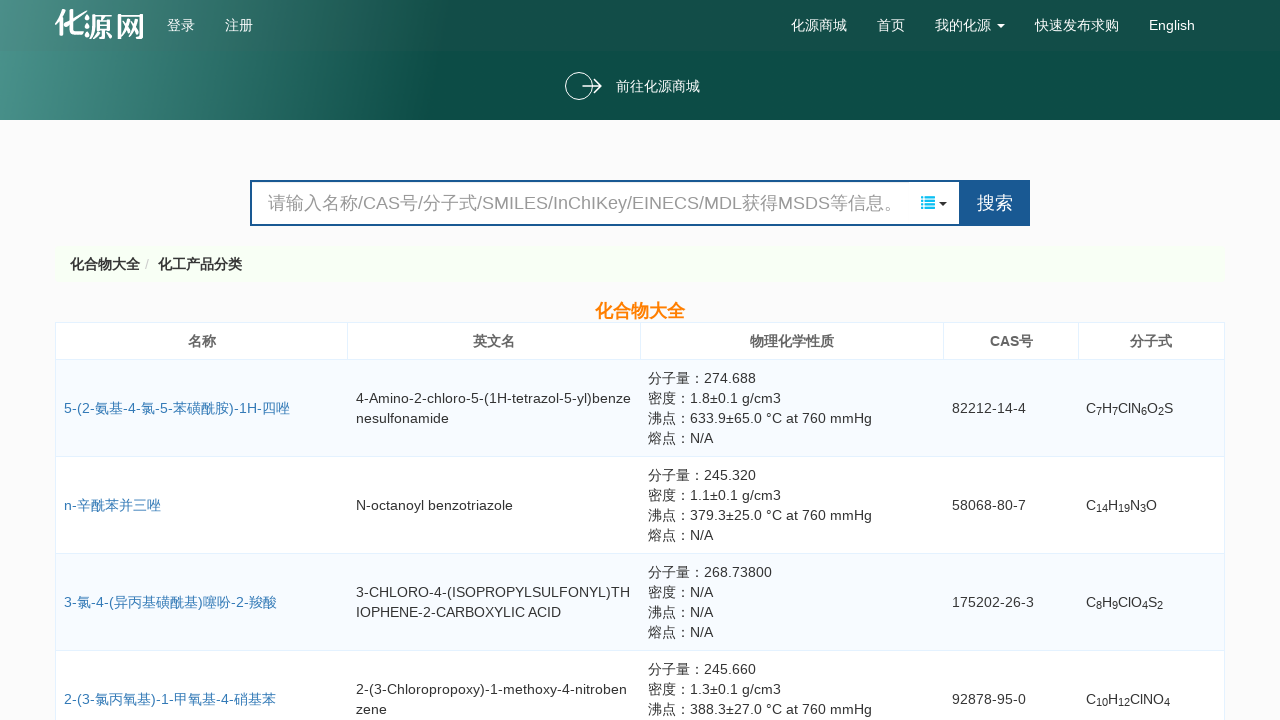

Verified body element loaded on chemical compound index page
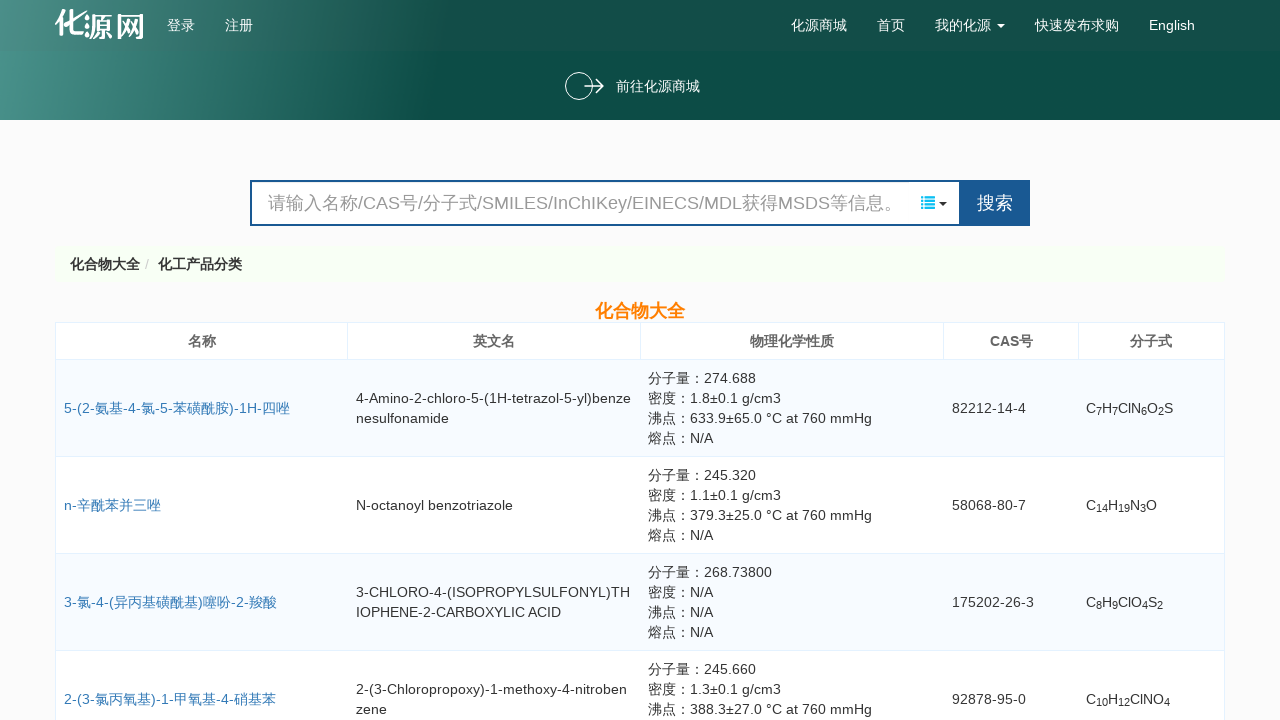

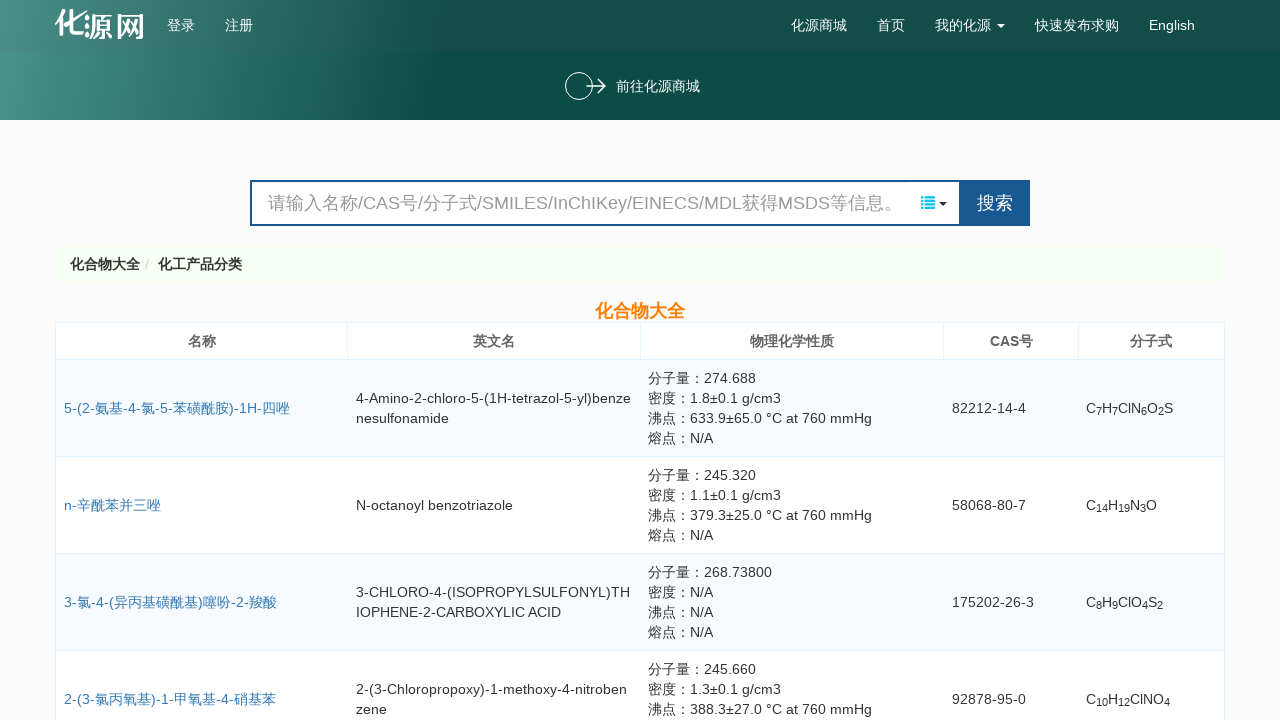